Navigates to the College Board SAT Suite Question Bank and clicks the "Find Questions" button to access the question search functionality.

Starting URL: https://satsuitequestionbank.collegeboard.org/

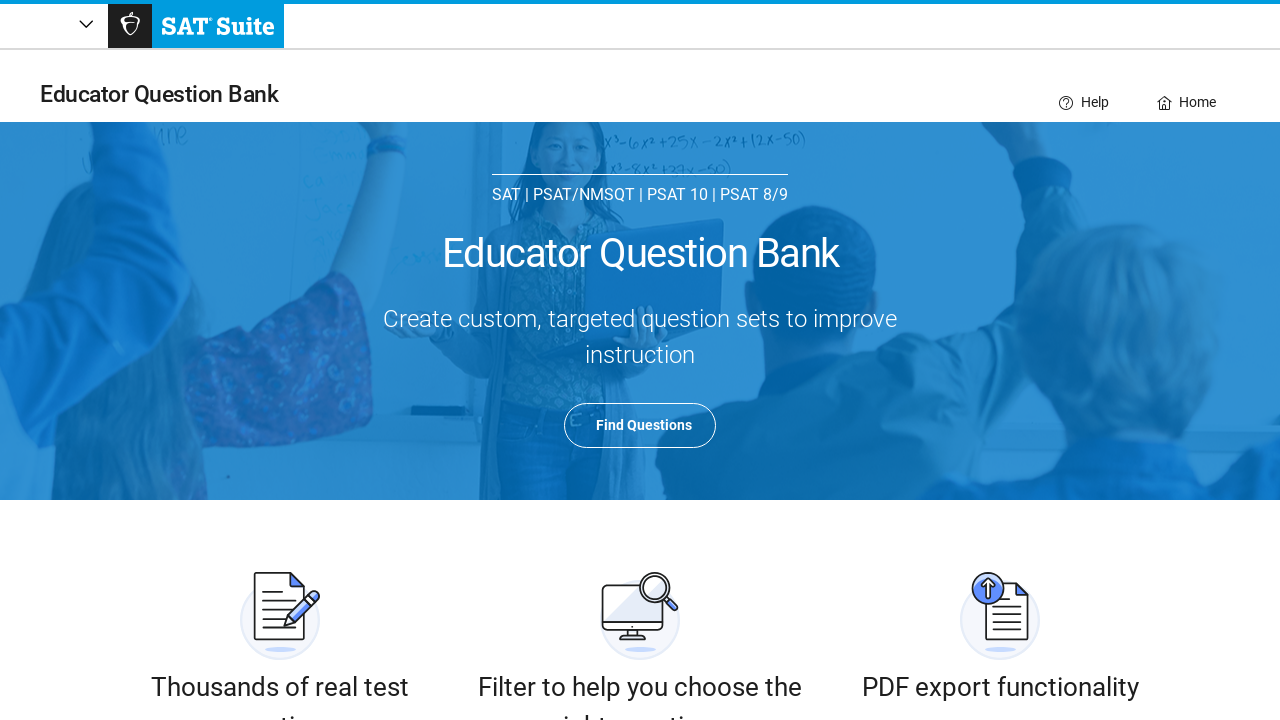

Clicked the 'Find Questions' button at (640, 425) on .cb-btn.cb-btn-black
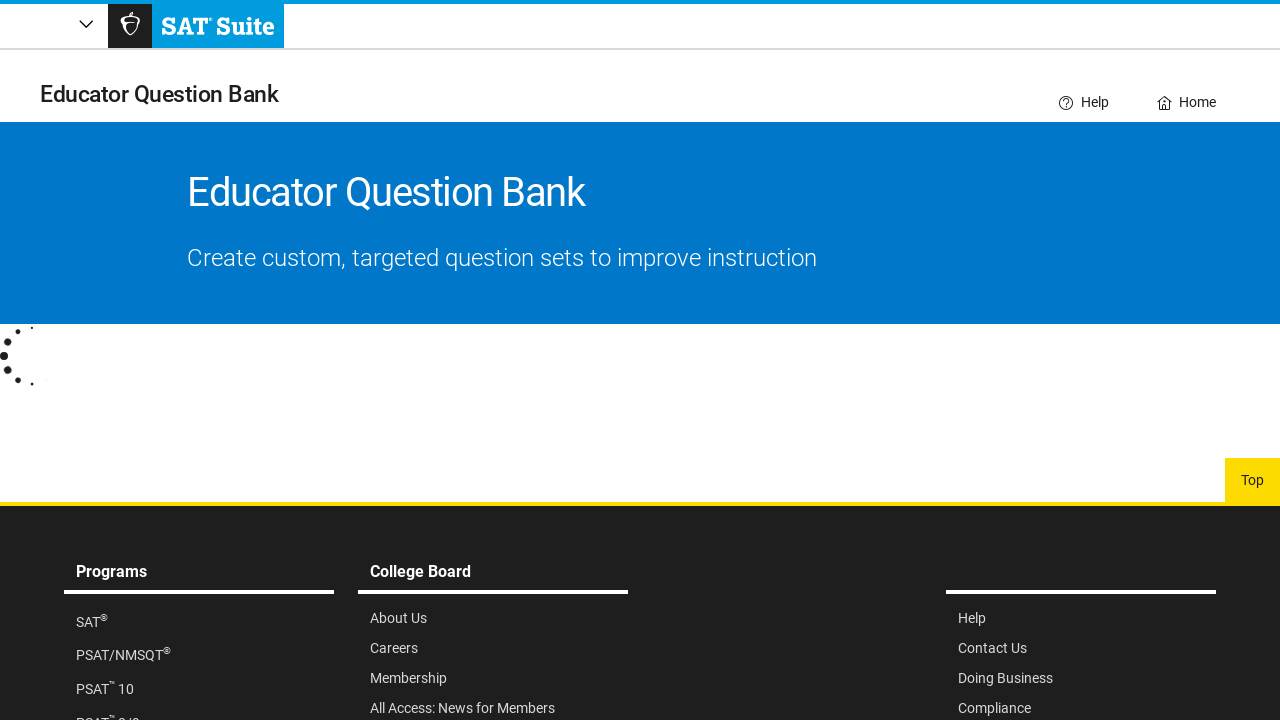

Question search functionality loaded
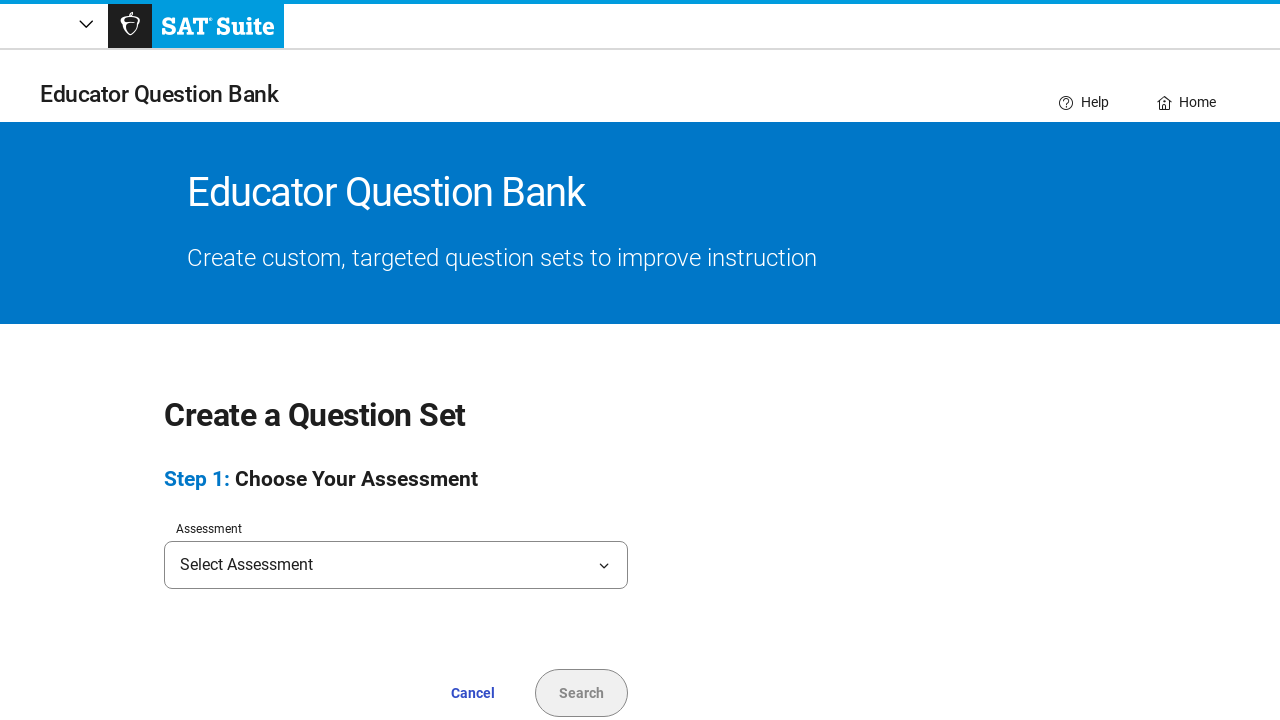

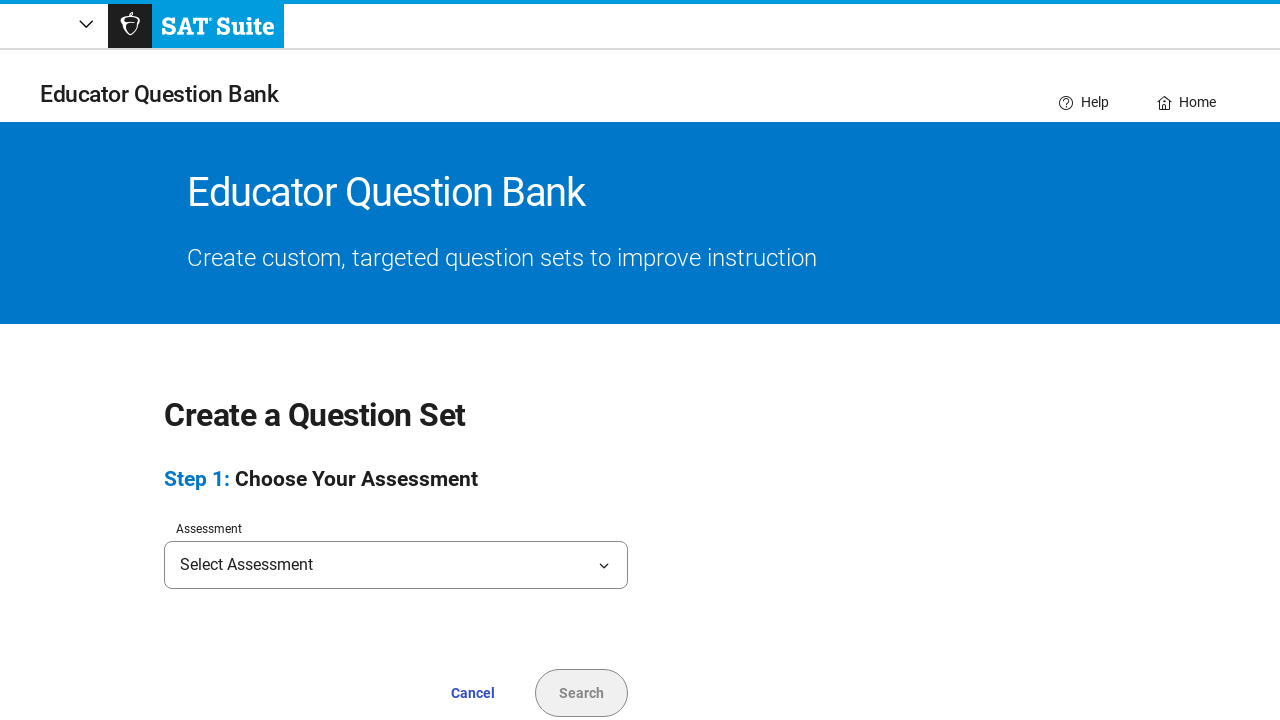